Tests registration form validation with invalid phone numbers including too many digits and invalid prefixes

Starting URL: https://alada.vn/tai-khoan/dang-ky.html

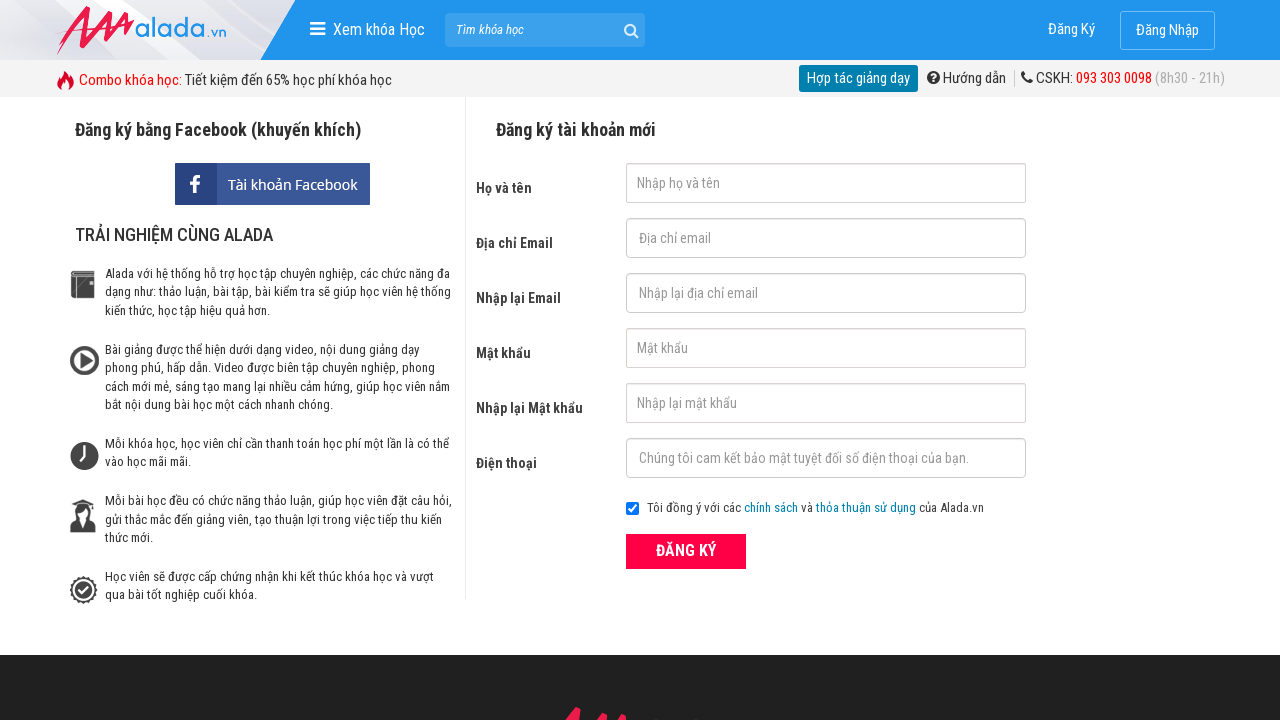

Filled first name field with 'Automation' on #txtFirstname
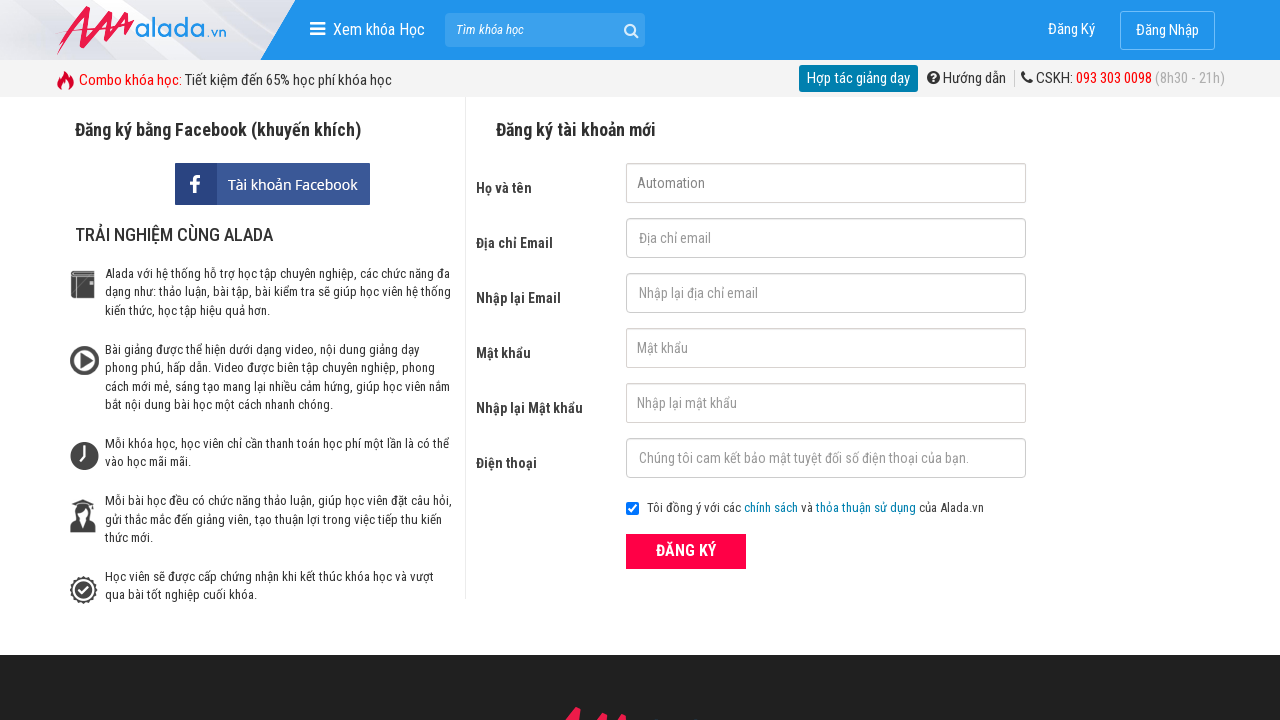

Filled email field with 'automation@gmail.net' on #txtEmail
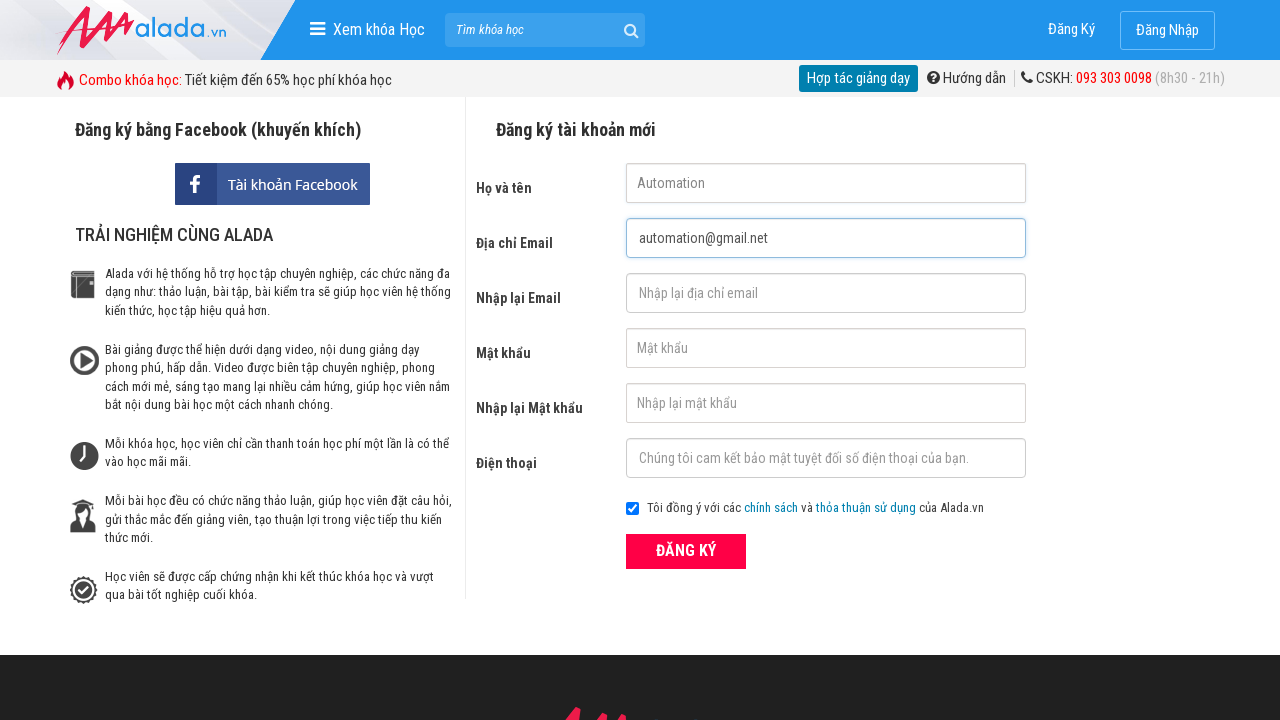

Filled confirm email field with 'automation@gmail.net' on #txtCEmail
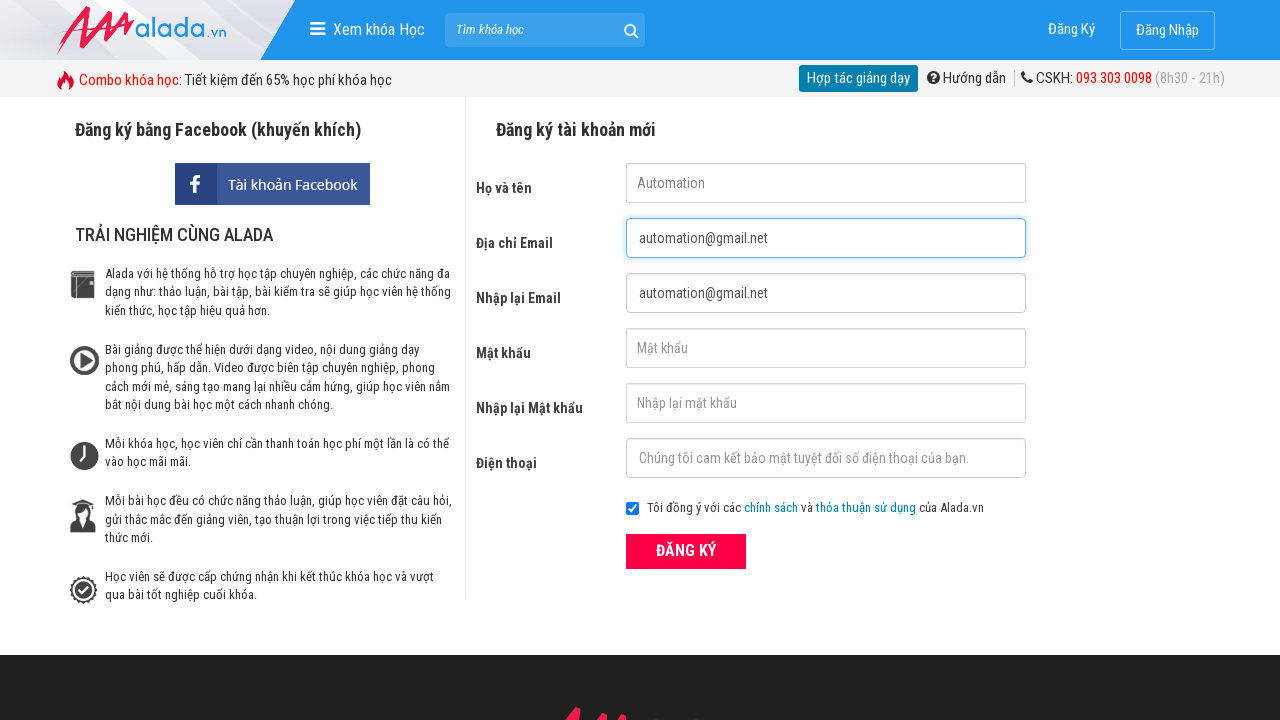

Filled password field with '123456' on #txtPassword
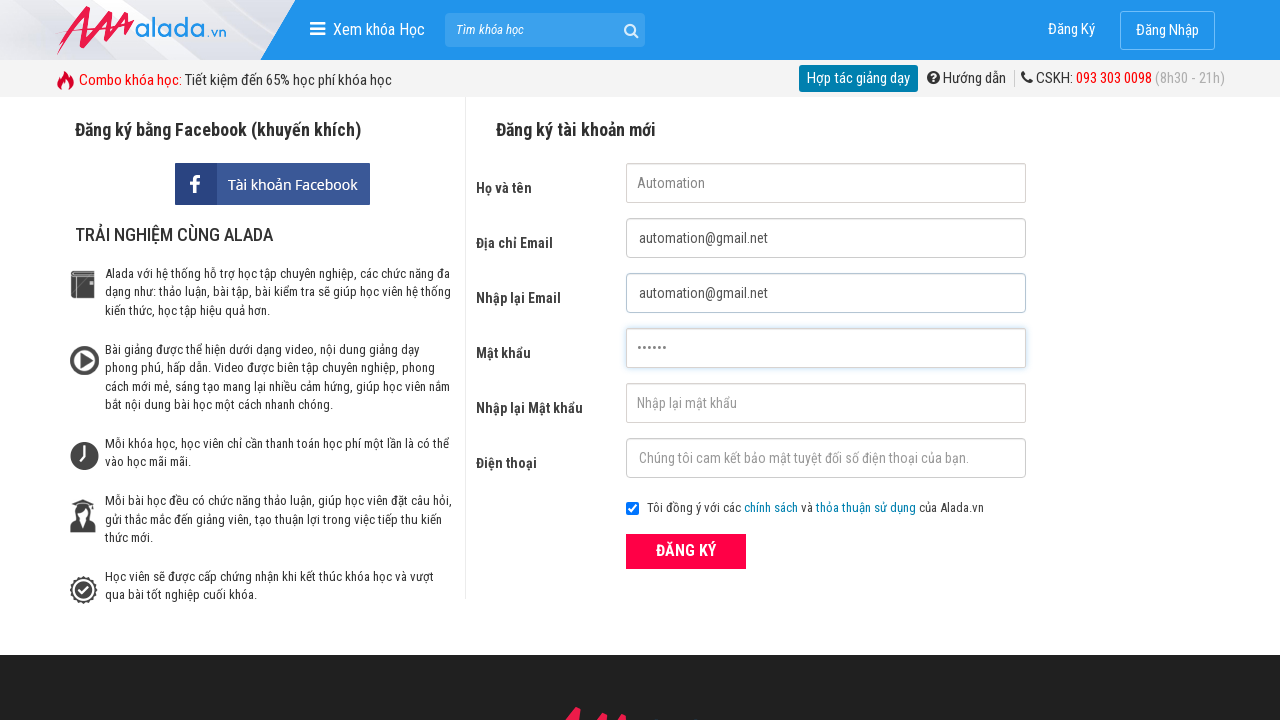

Filled confirm password field with '123456' on #txtCPassword
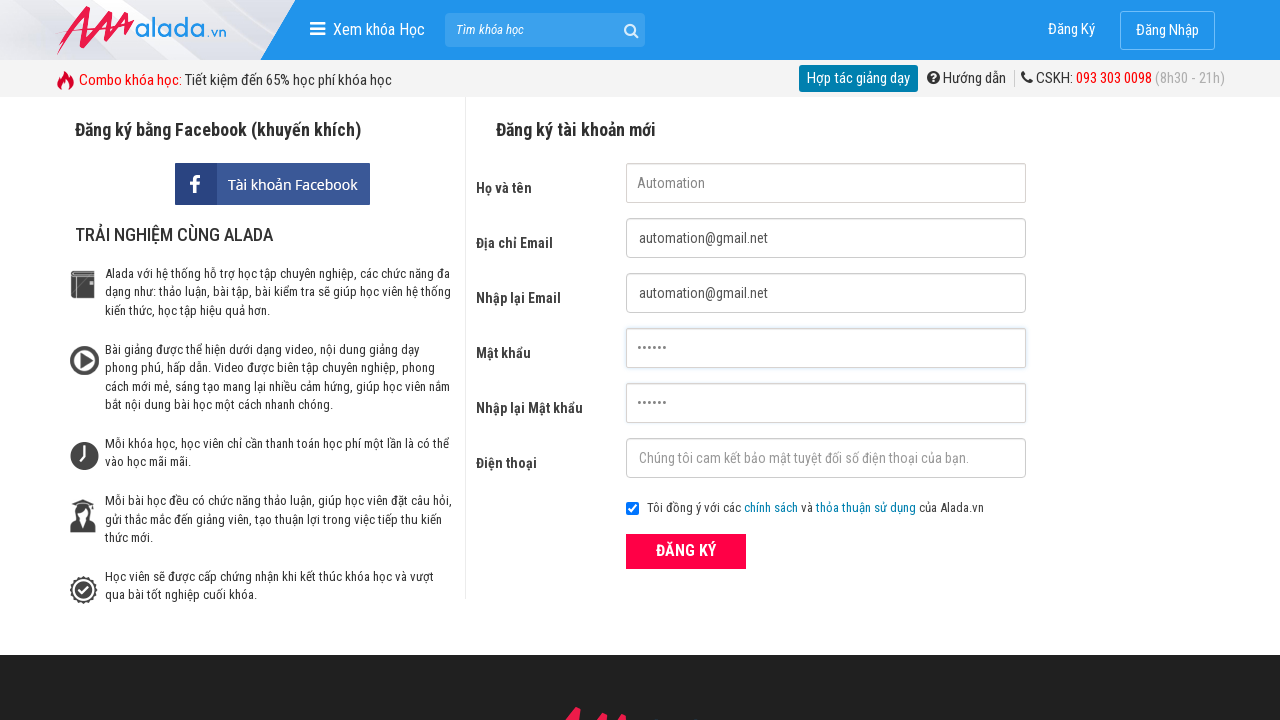

Filled phone field with invalid number '098765432100' (too many digits) on #txtPhone
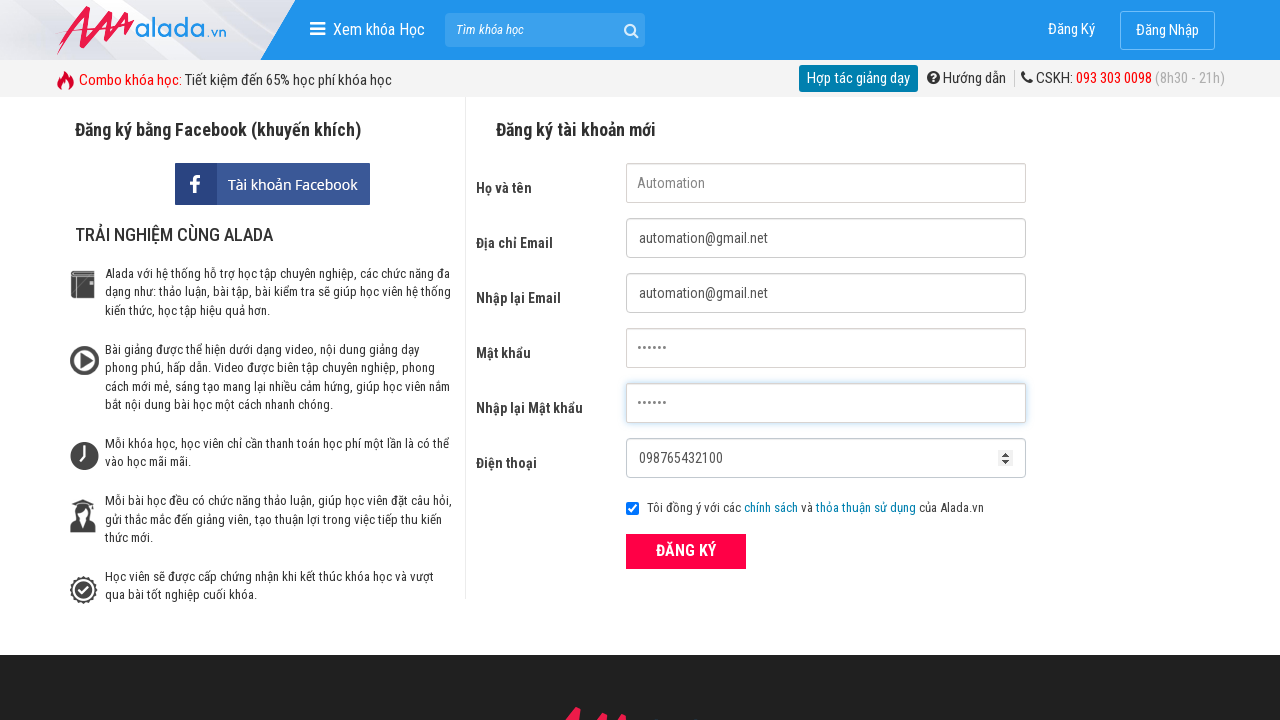

Clicked ĐĂNG KÝ (Register) button with invalid phone number (too many digits) at (686, 551) on xpath=//div[@class='form frmRegister']//button[text()='ĐĂNG KÝ']
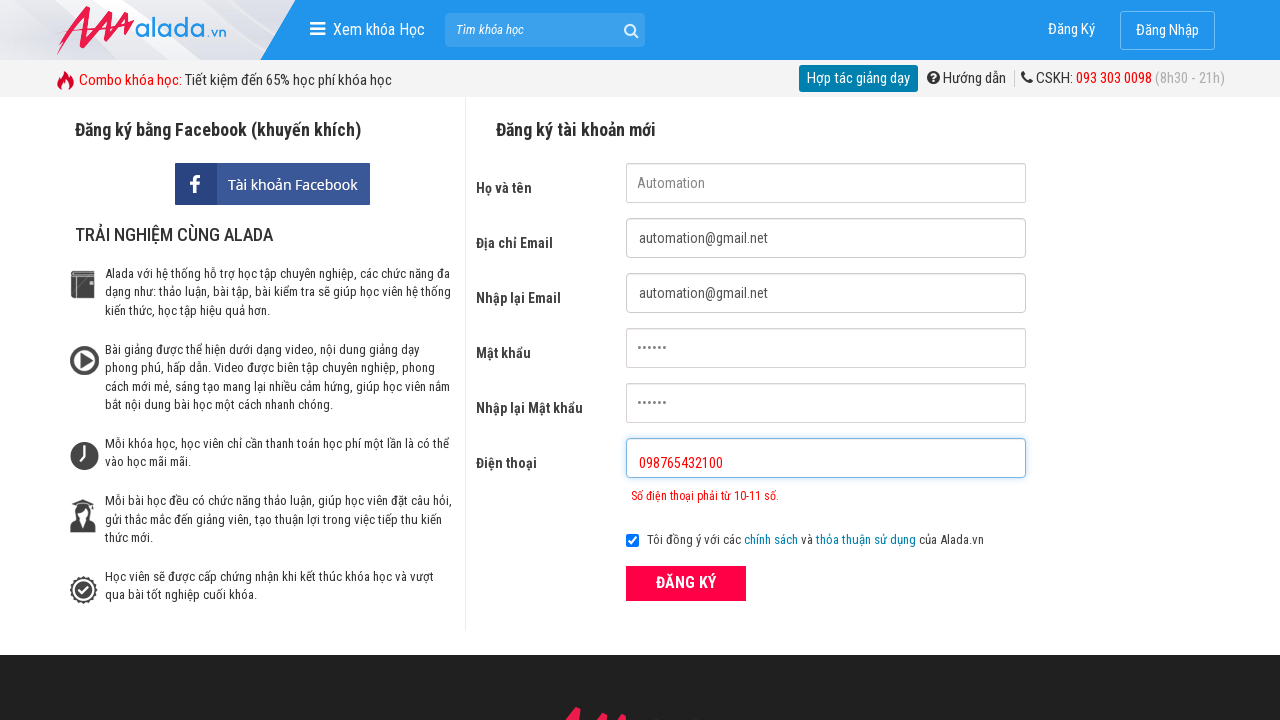

Phone error message appeared for too many digits
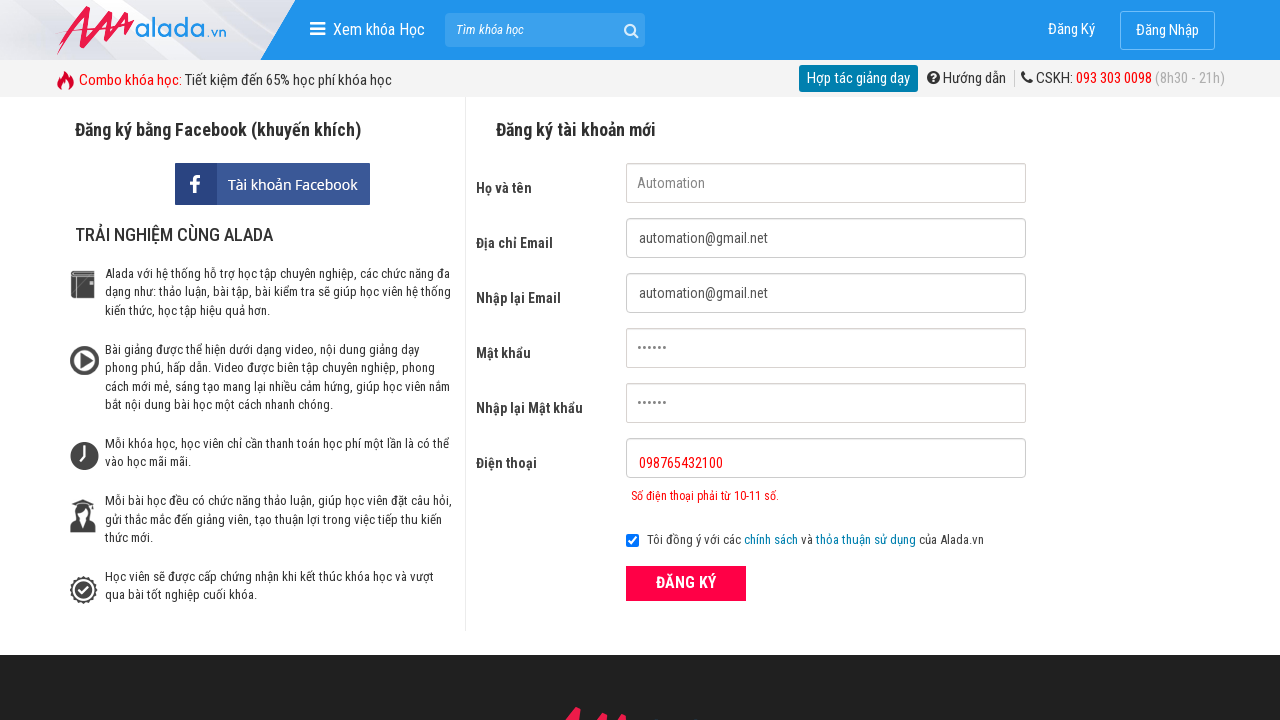

Cleared phone field on #txtPhone
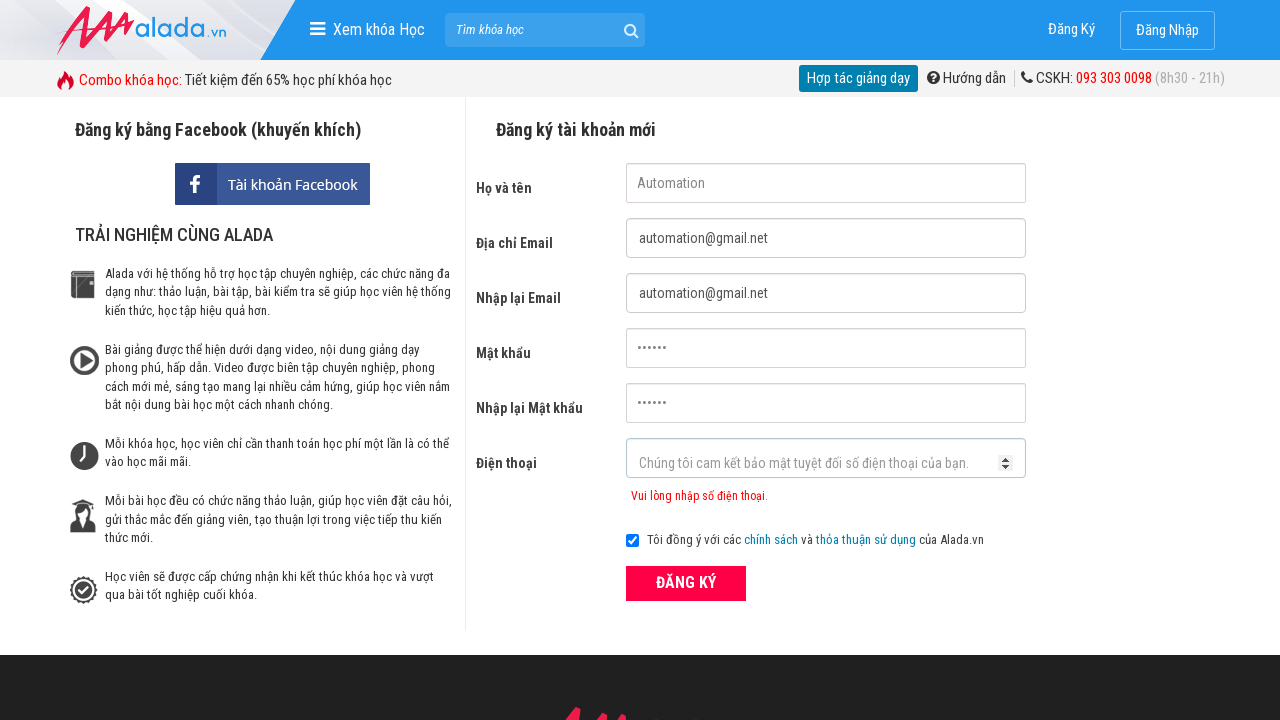

Filled phone field with invalid prefix '123456789' on #txtPhone
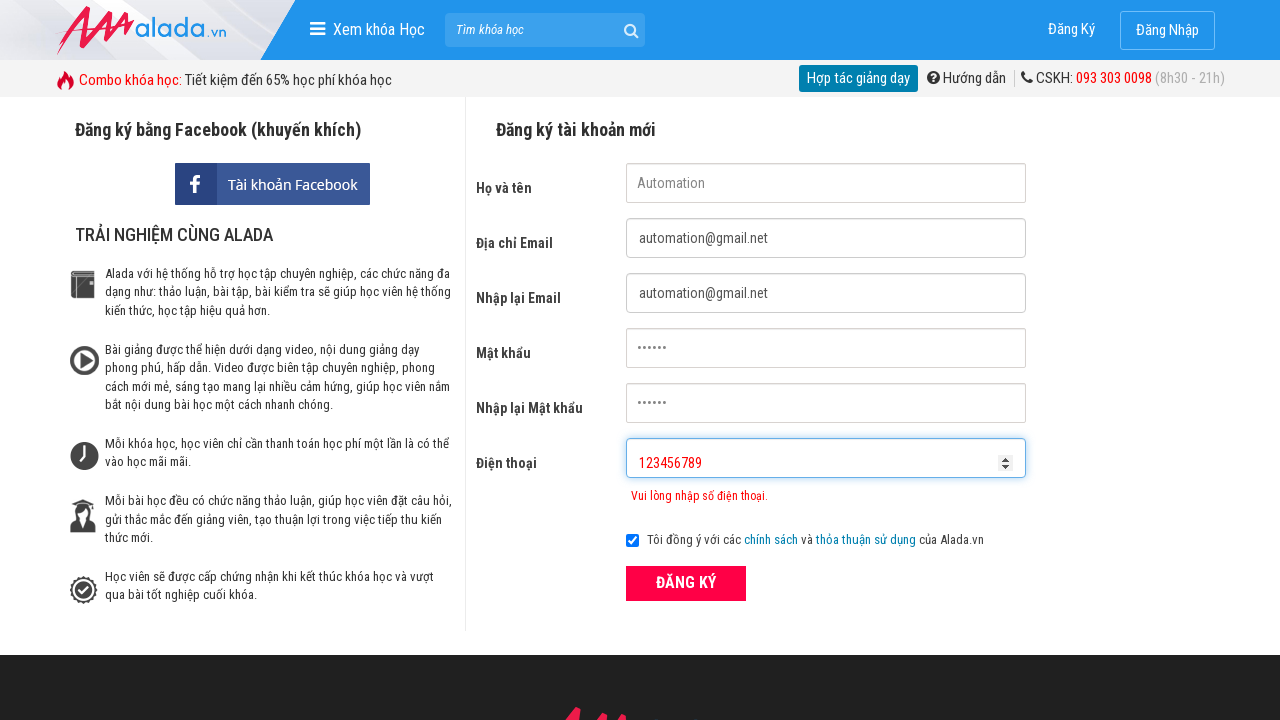

Clicked ĐĂNG KÝ (Register) button with invalid phone number (invalid prefix) at (686, 583) on xpath=//div[@class='form frmRegister']//button[text()='ĐĂNG KÝ']
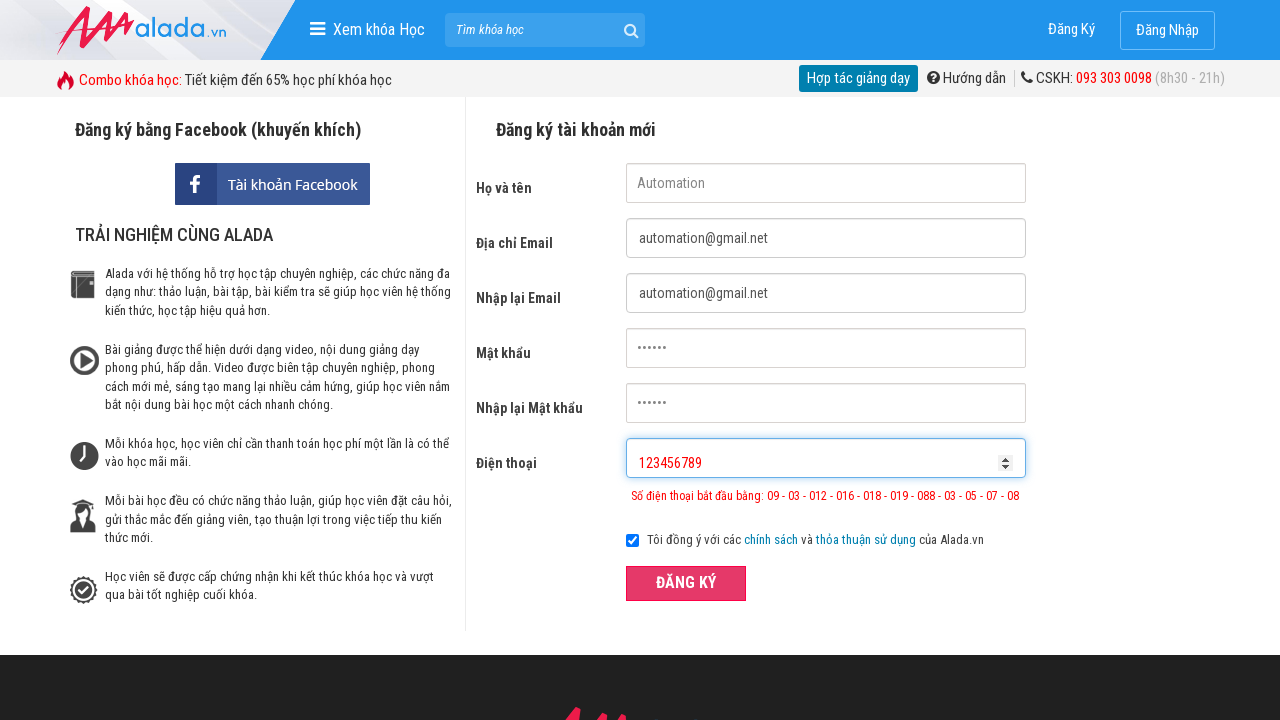

Phone error message appeared for invalid prefix
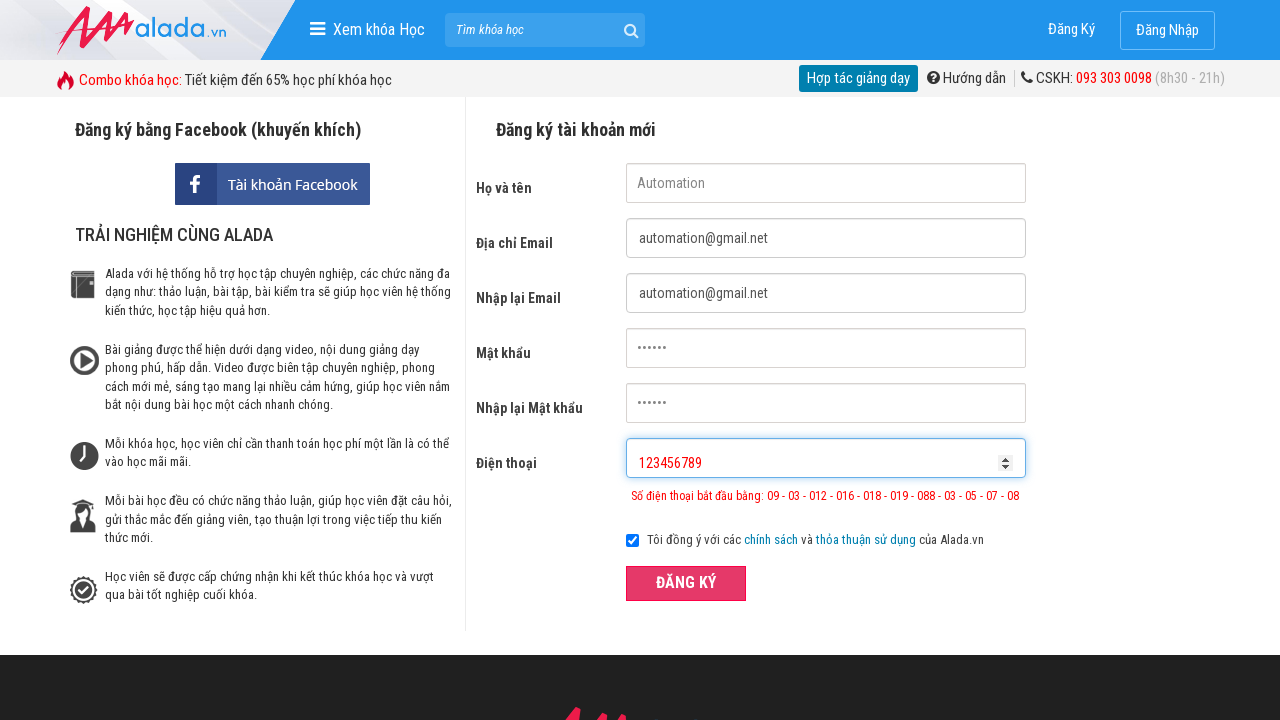

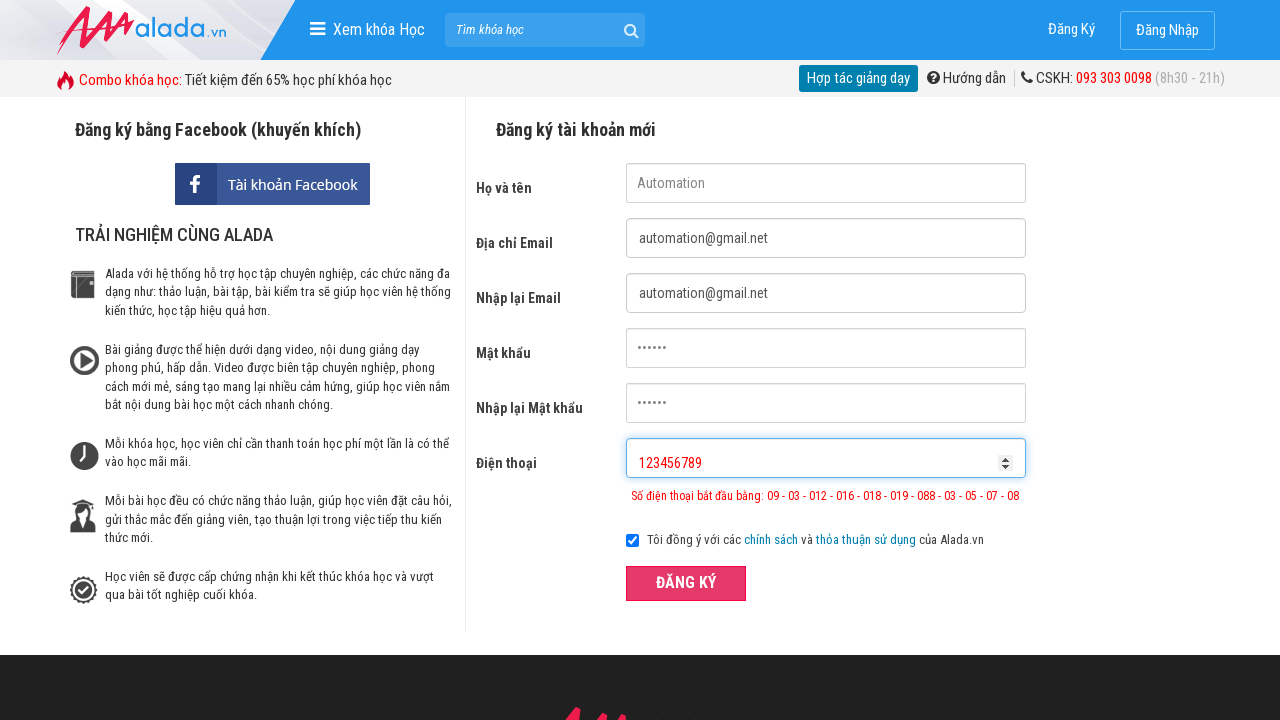